Tests window handling functionality by opening a new window and interacting with elements in the child window

Starting URL: http://demo.automationtesting.in/Windows.html

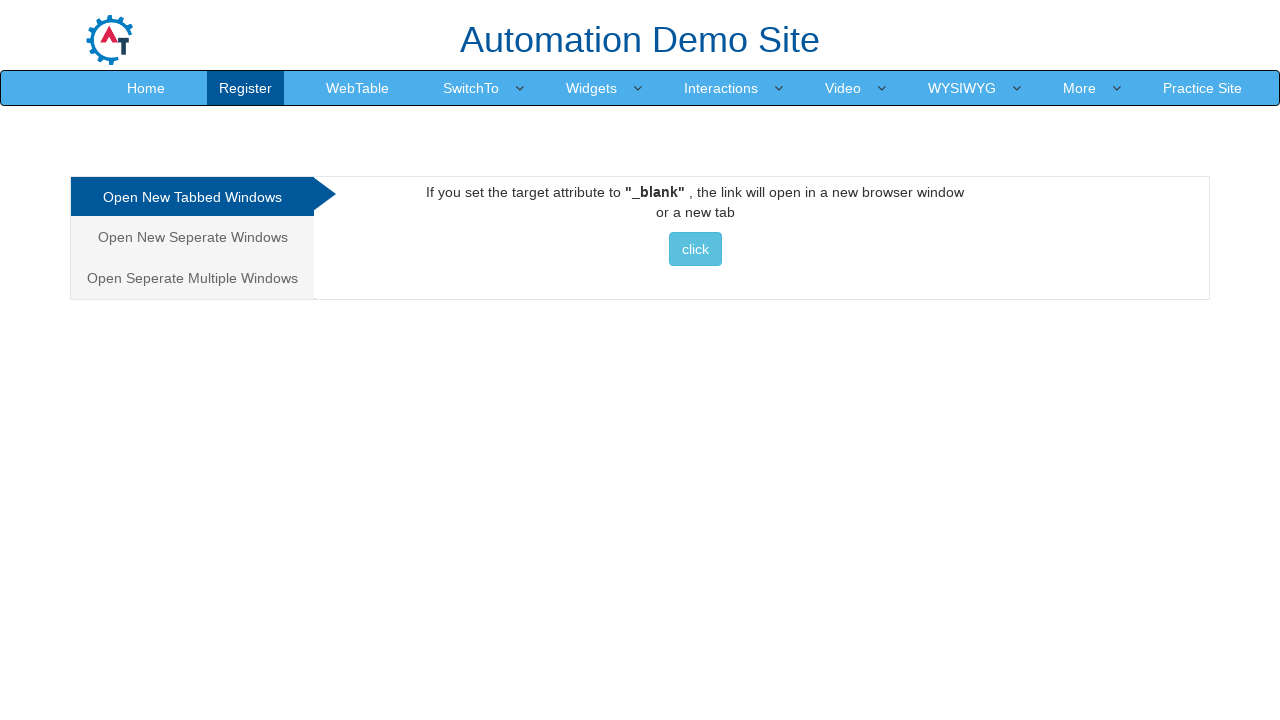

Clicked button to open new window at (695, 249) on xpath=//button[text()='    click   ']
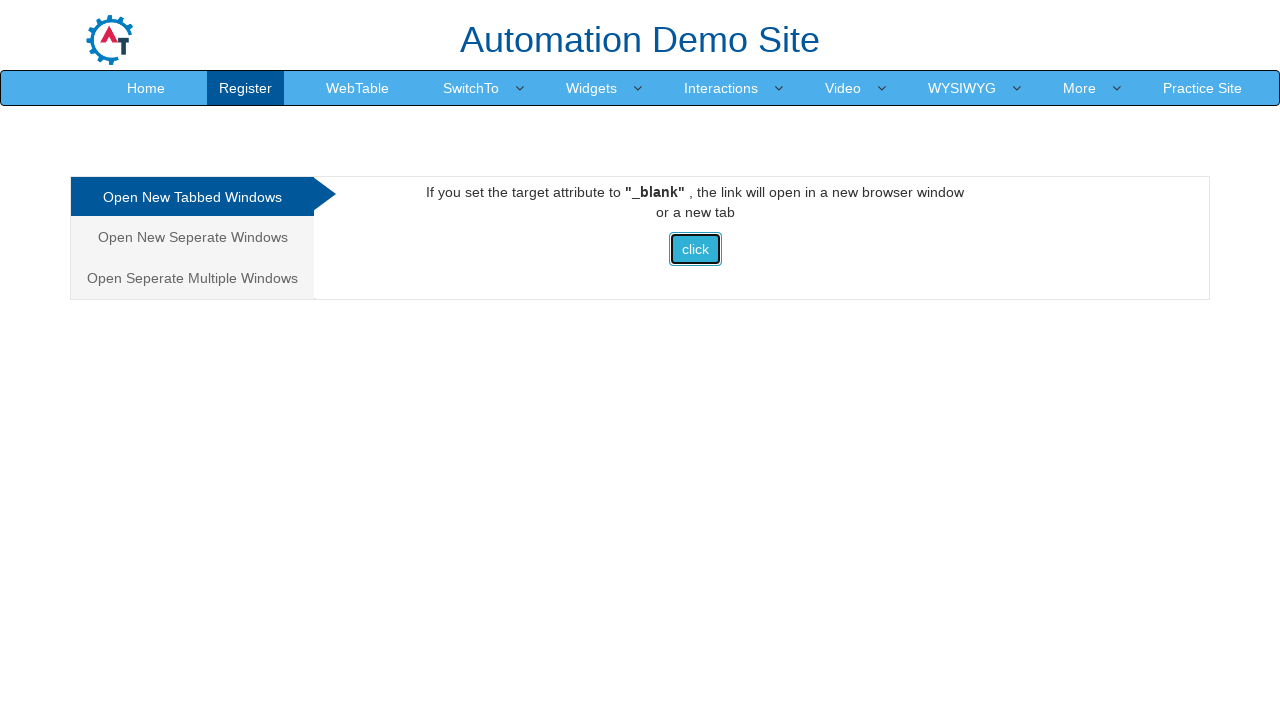

New page/tab opened and reference captured at (695, 249) on xpath=//button[text()='    click   ']
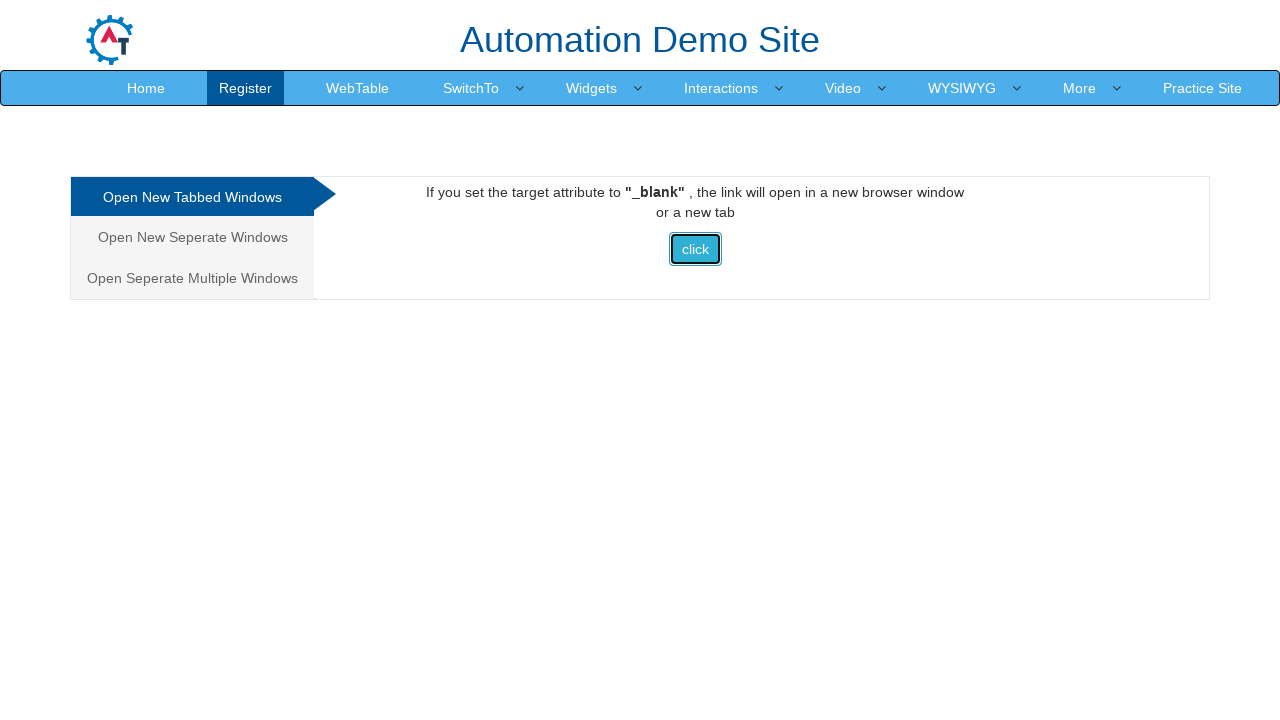

New page loaded completely
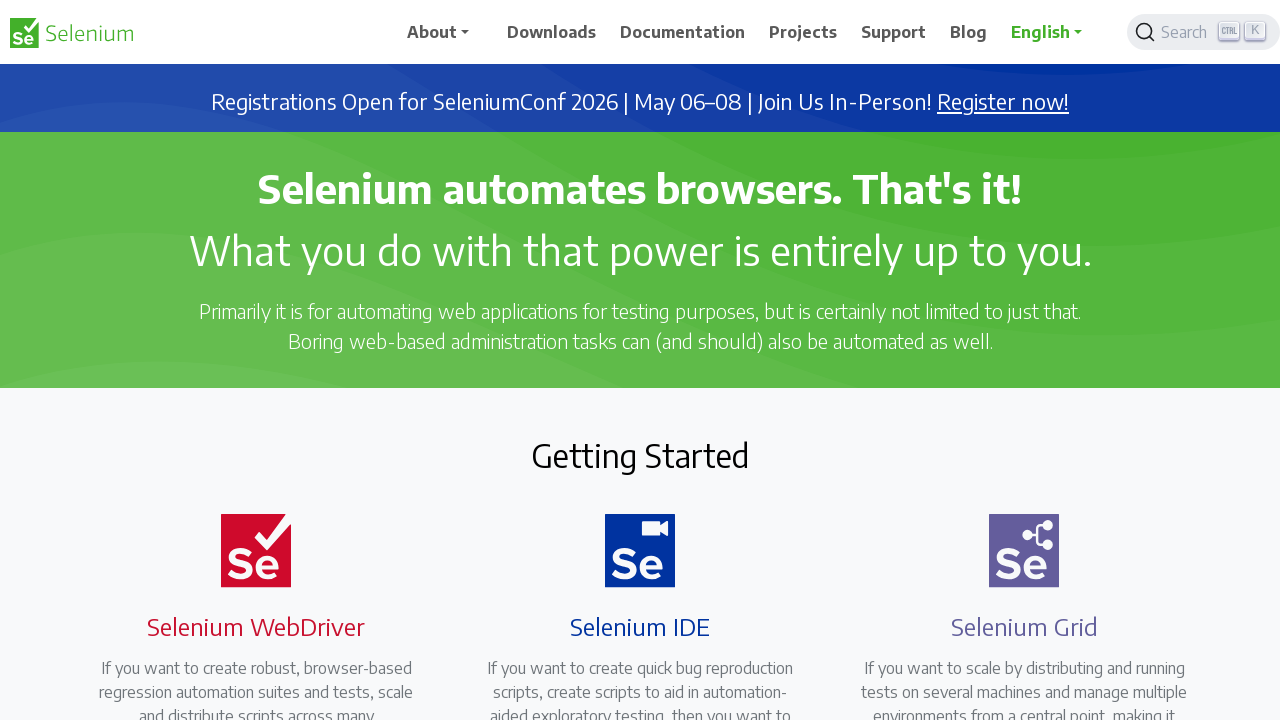

Verified 'Selenium' in page title and clicked Projects at (803, 32) on xpath=//span[text()='Projects']
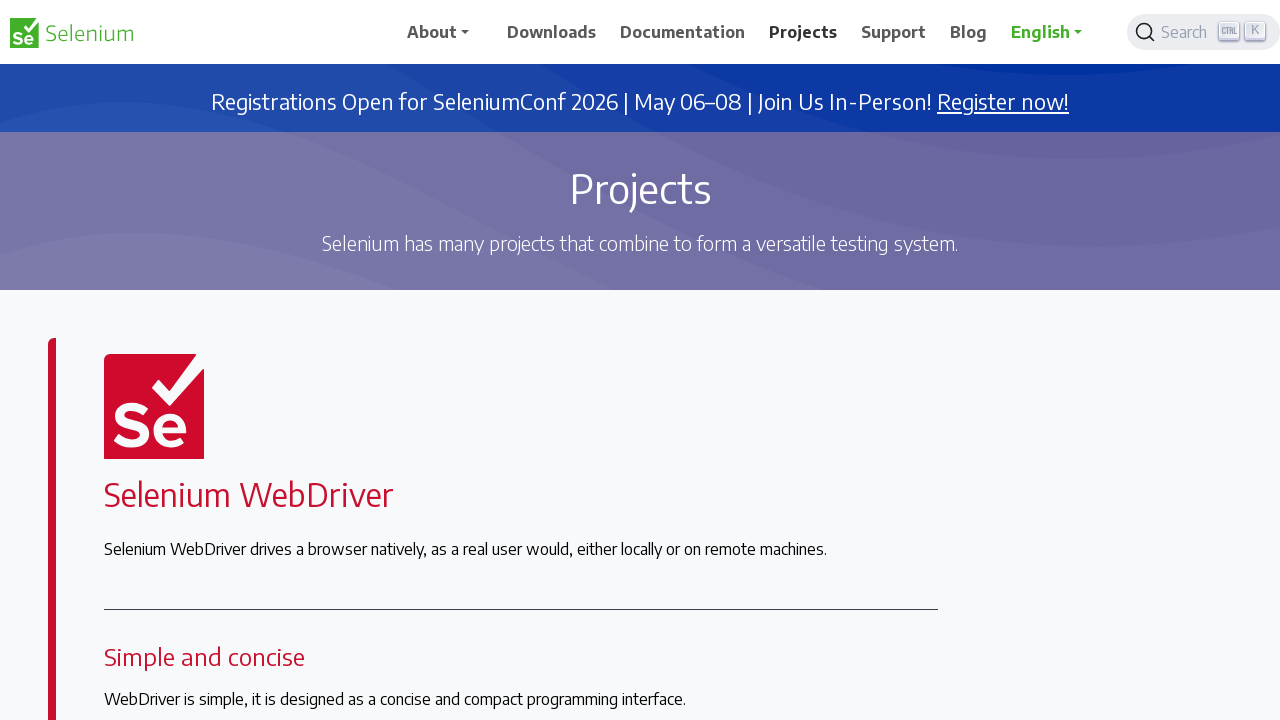

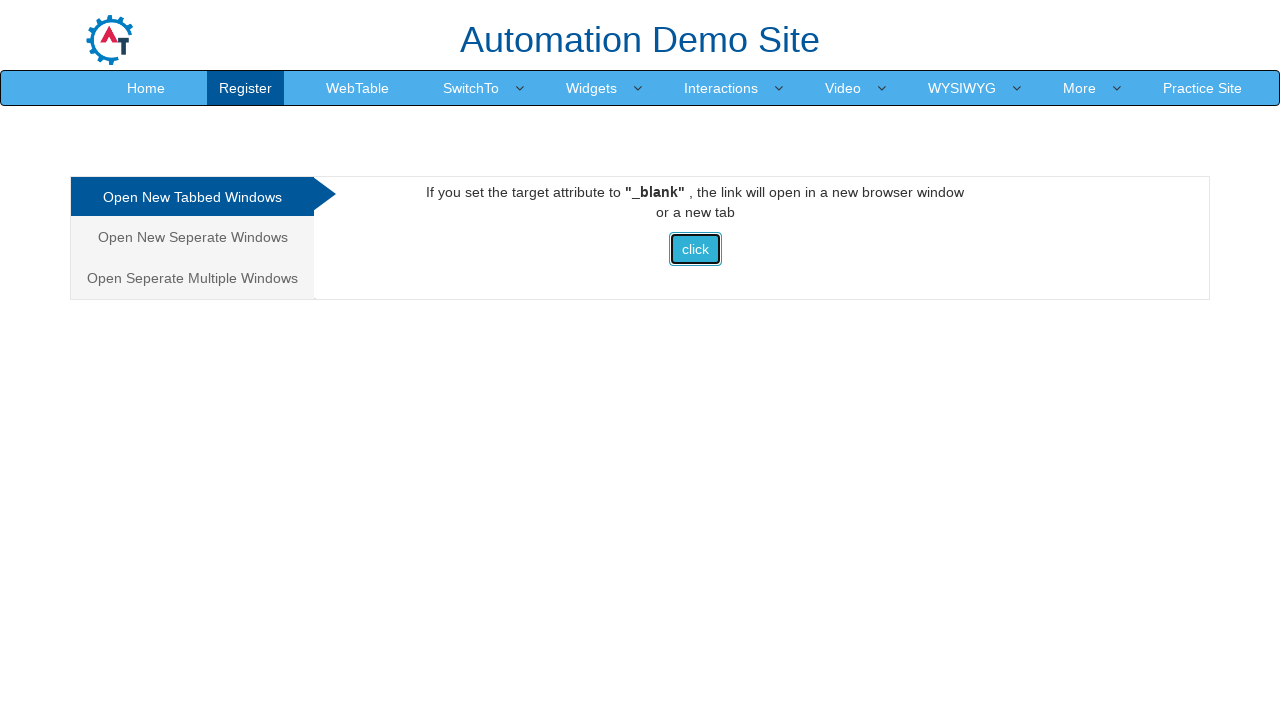